Tests prompt alert functionality by triggering a prompt, entering text, and accepting it

Starting URL: http://demo.automationtesting.in/Alerts.html

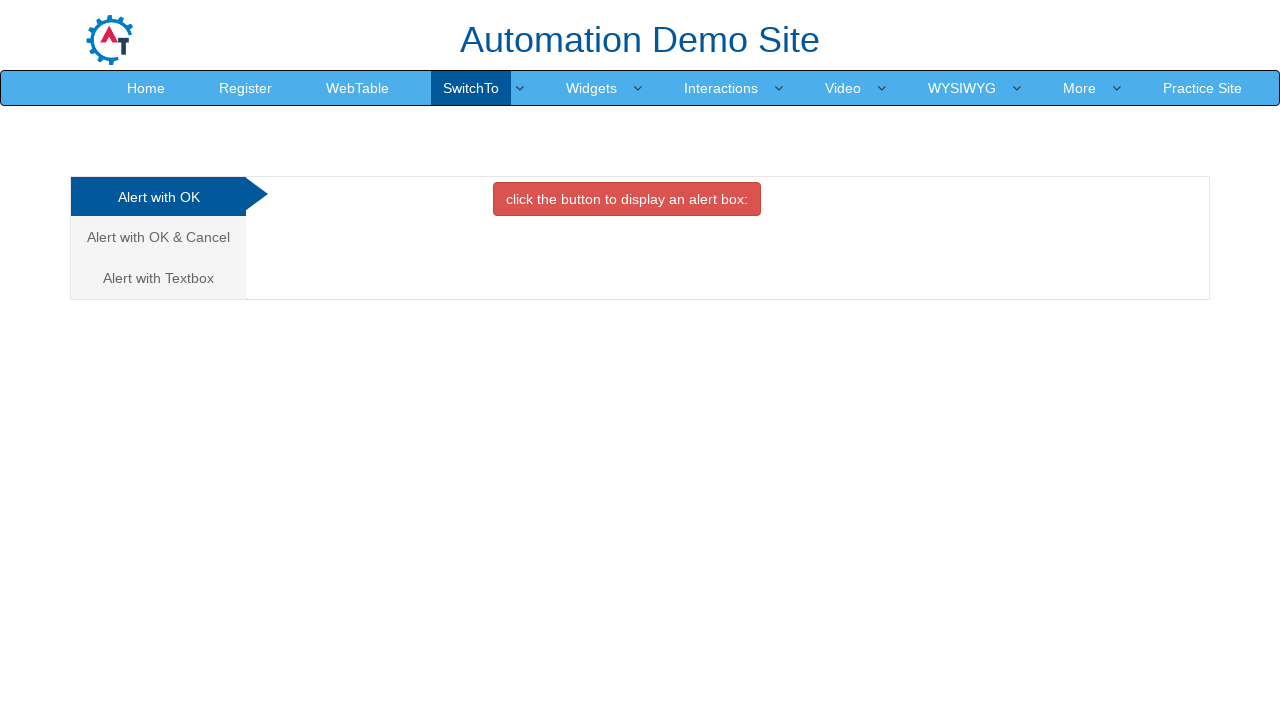

Clicked on 'Alert with Textbox' tab at (158, 278) on xpath=//a[contains(text(),'Alert with Textbox')]
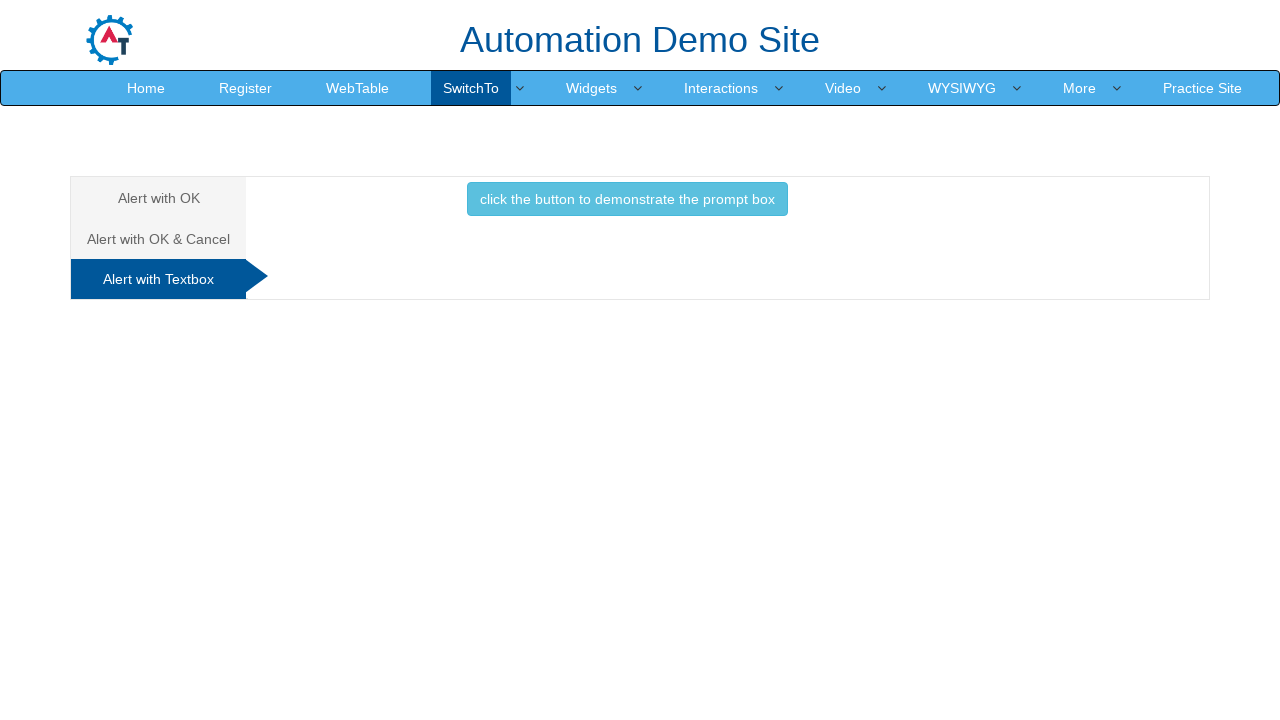

Set up dialog handler to accept prompt with text 'QA Academy | Formação em automatização de testes web'
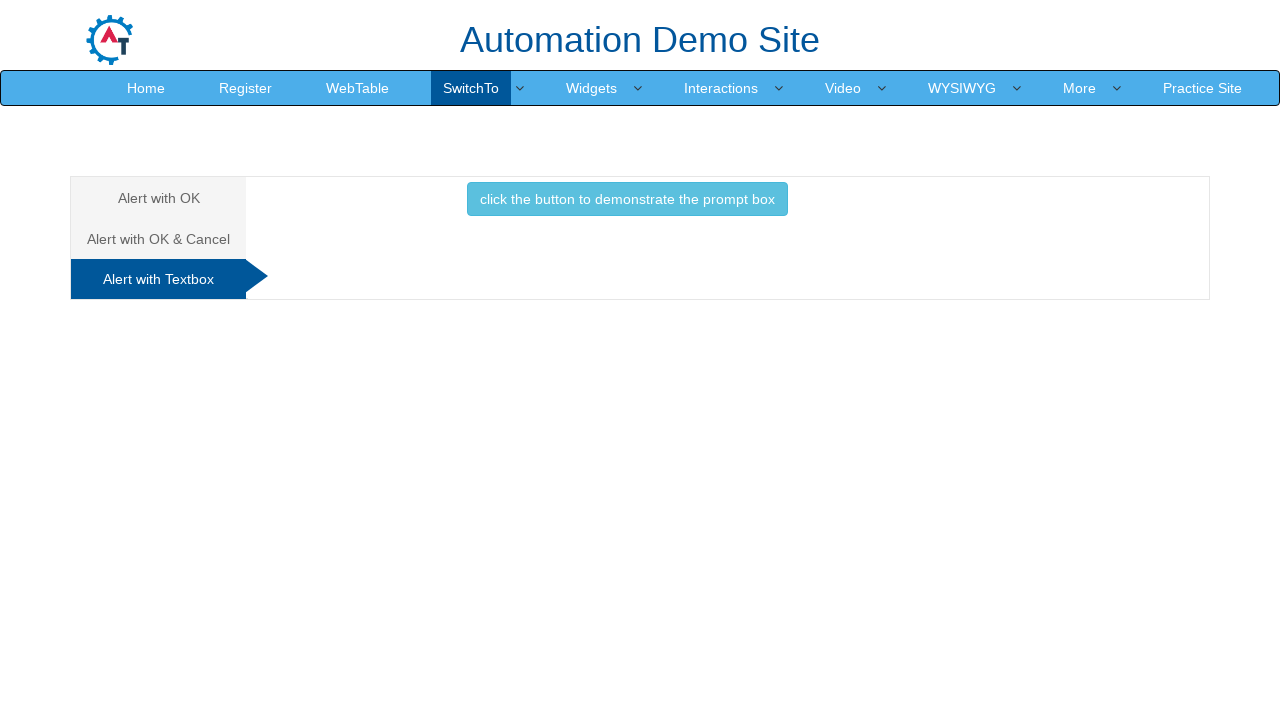

Clicked button to trigger prompt alert at (627, 199) on xpath=//button[@class='btn btn-info']
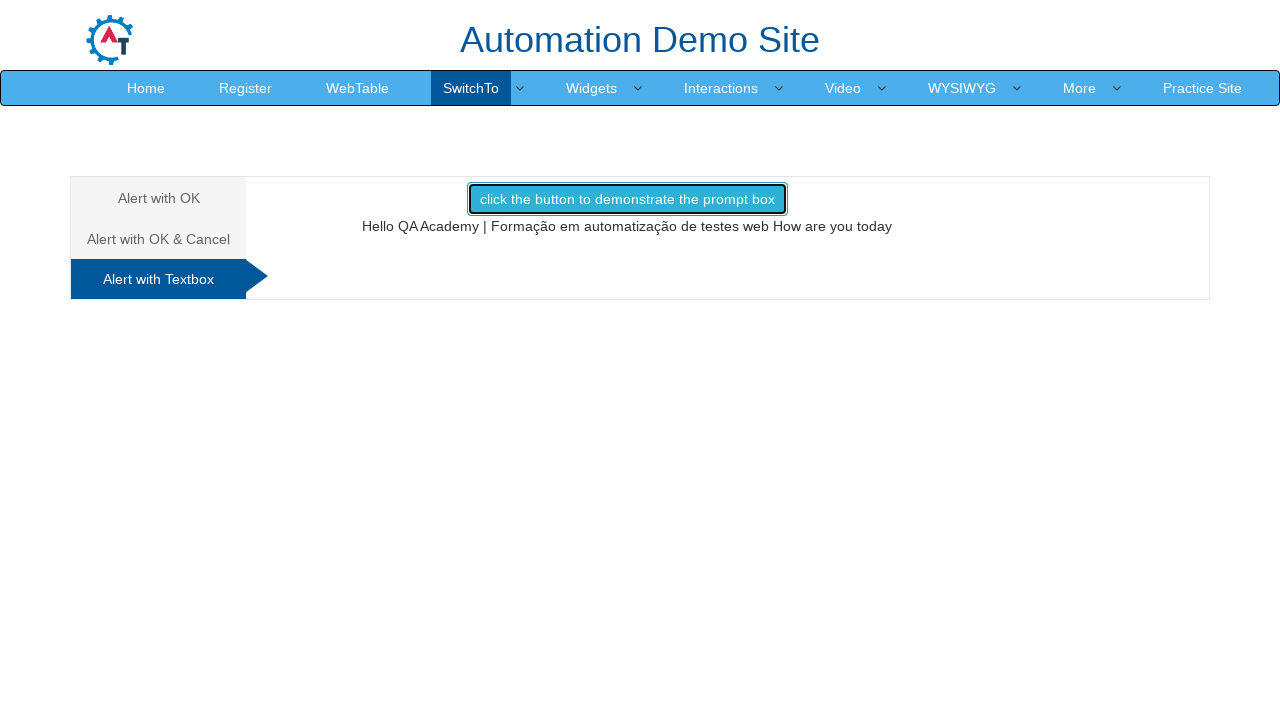

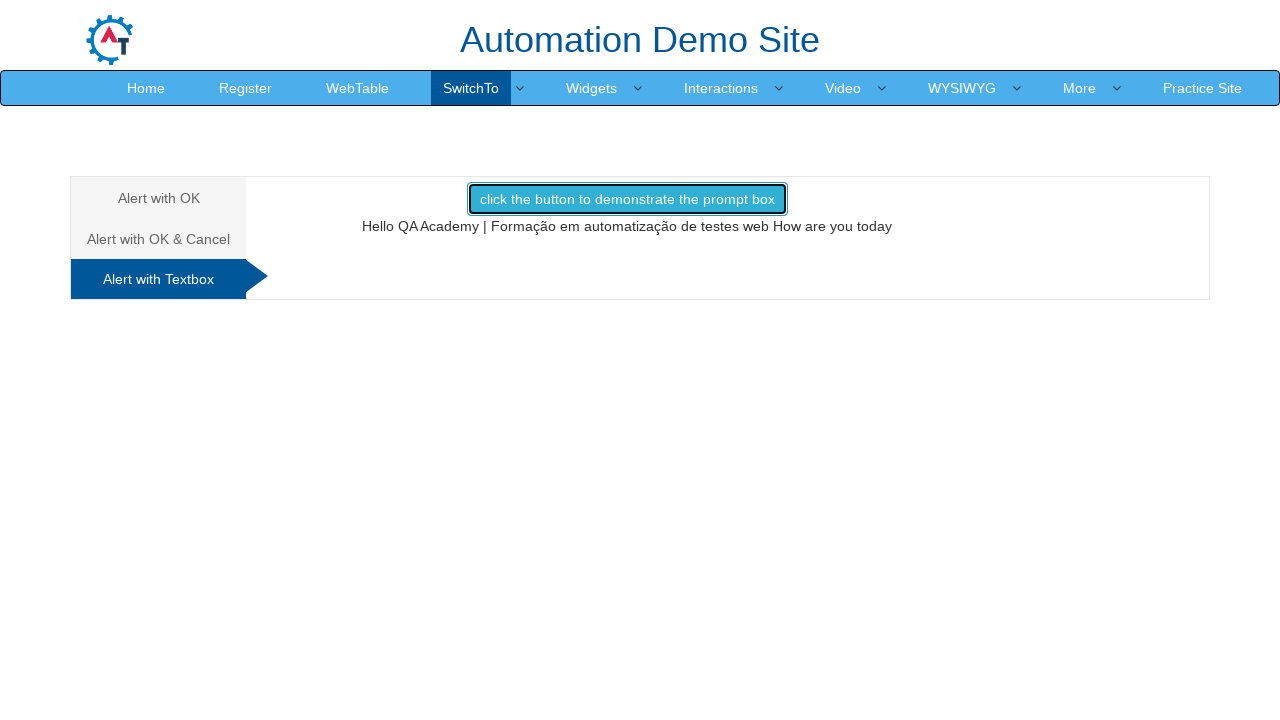